Tests that the counter displays the current number of todo items

Starting URL: https://demo.playwright.dev/todomvc

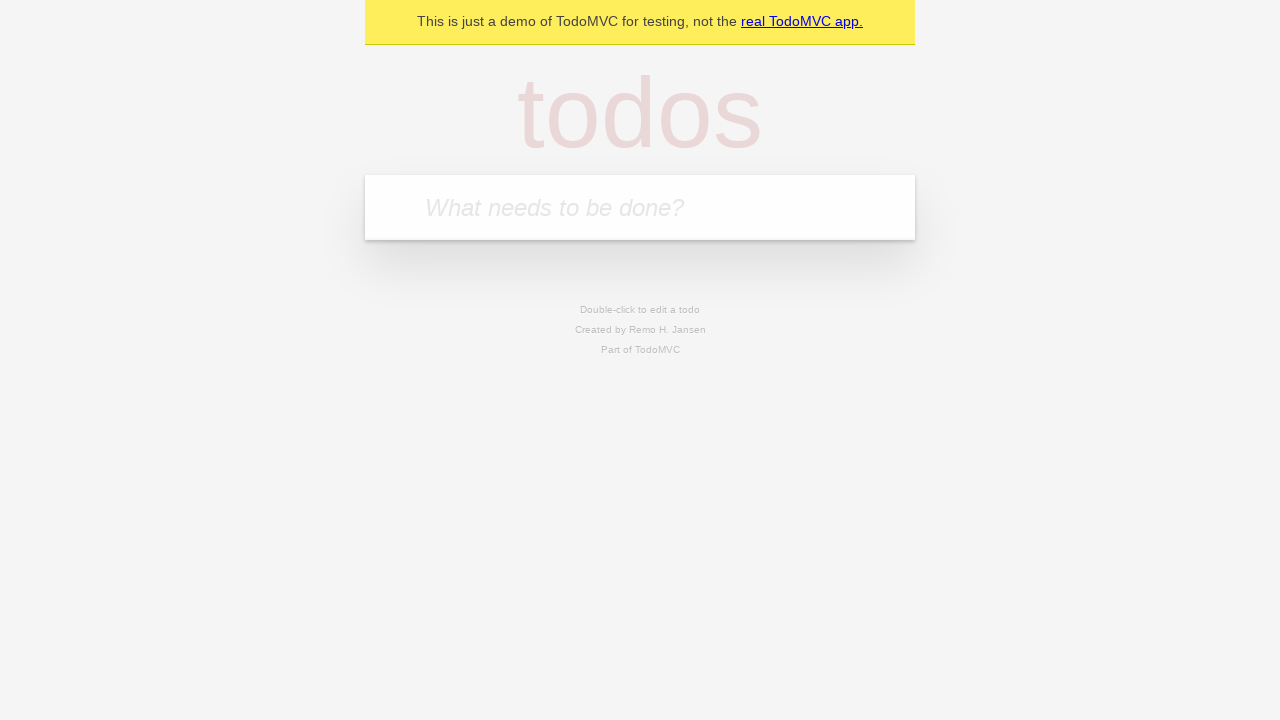

Located the todo input field with placeholder 'What needs to be done?'
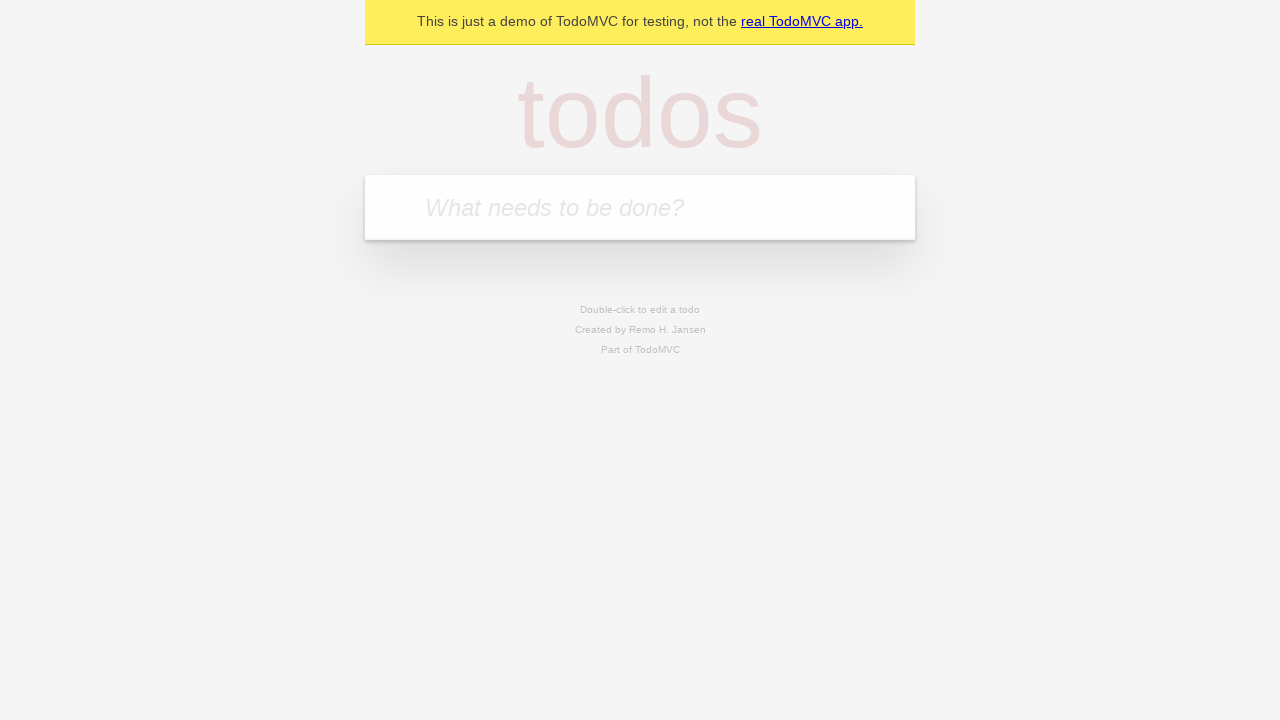

Filled todo input with 'buy some cheese' on internal:attr=[placeholder="What needs to be done?"i]
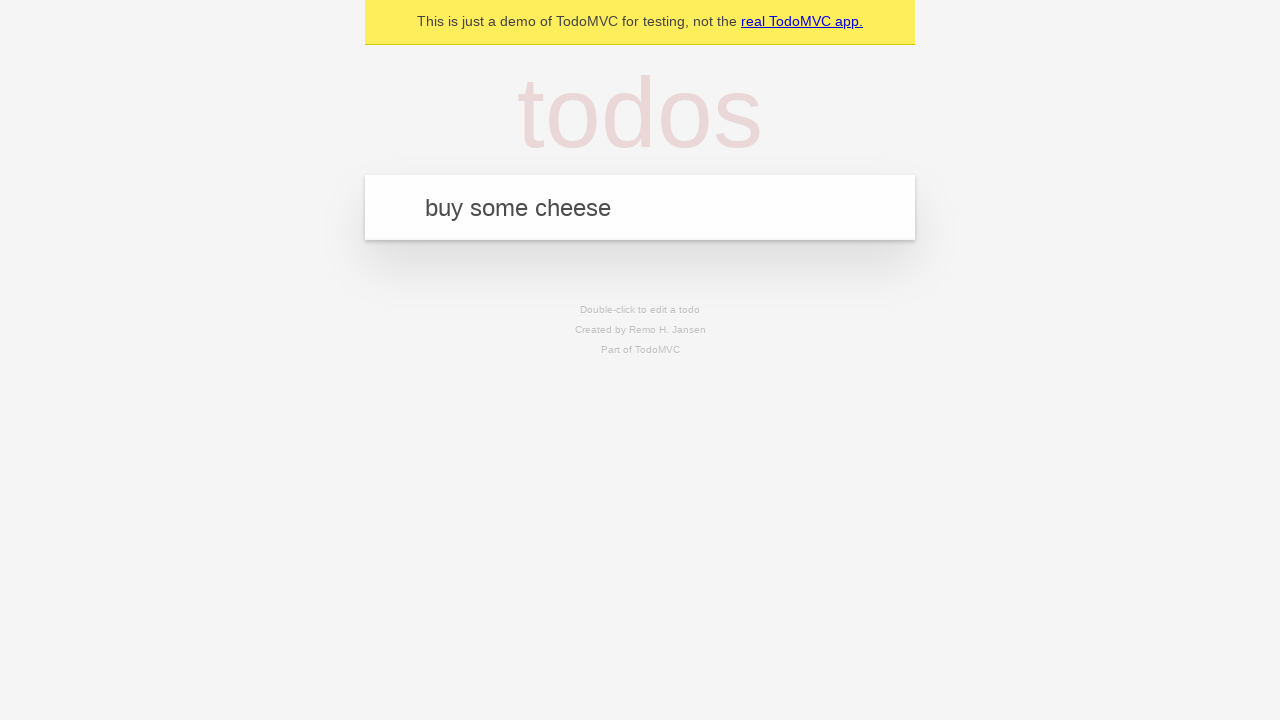

Pressed Enter to add first todo item on internal:attr=[placeholder="What needs to be done?"i]
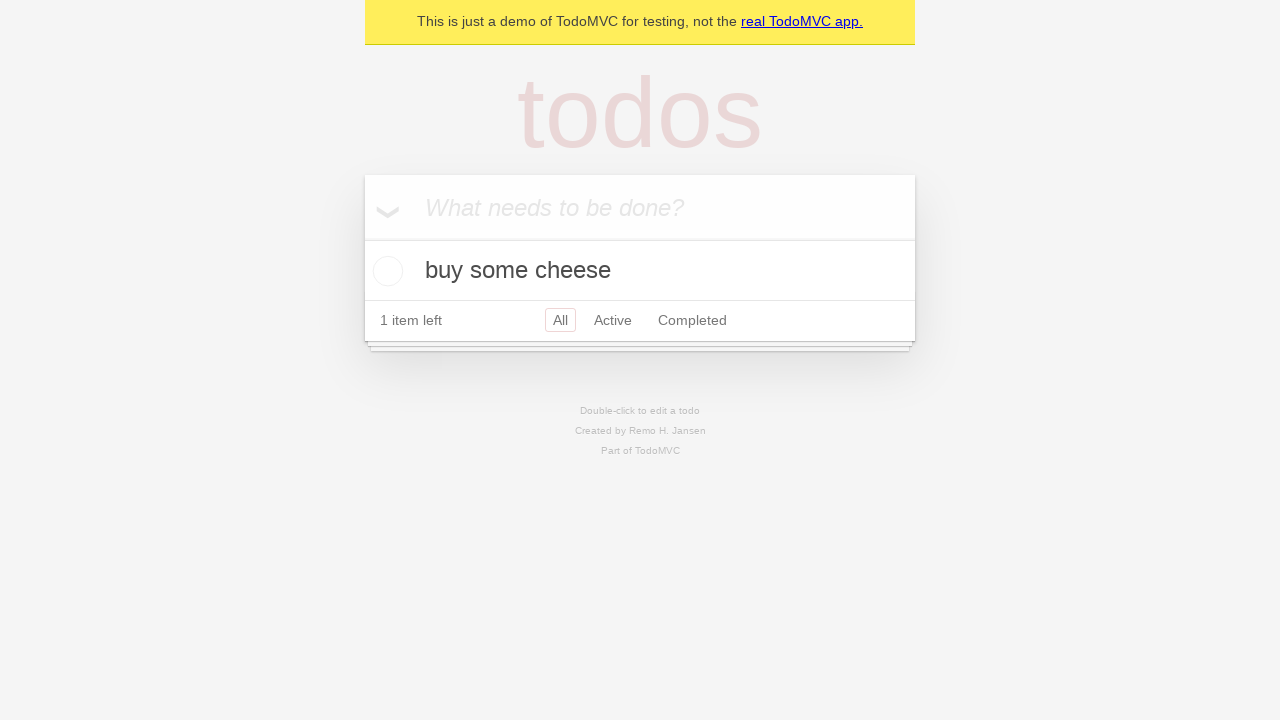

Todo counter element appeared after adding first item
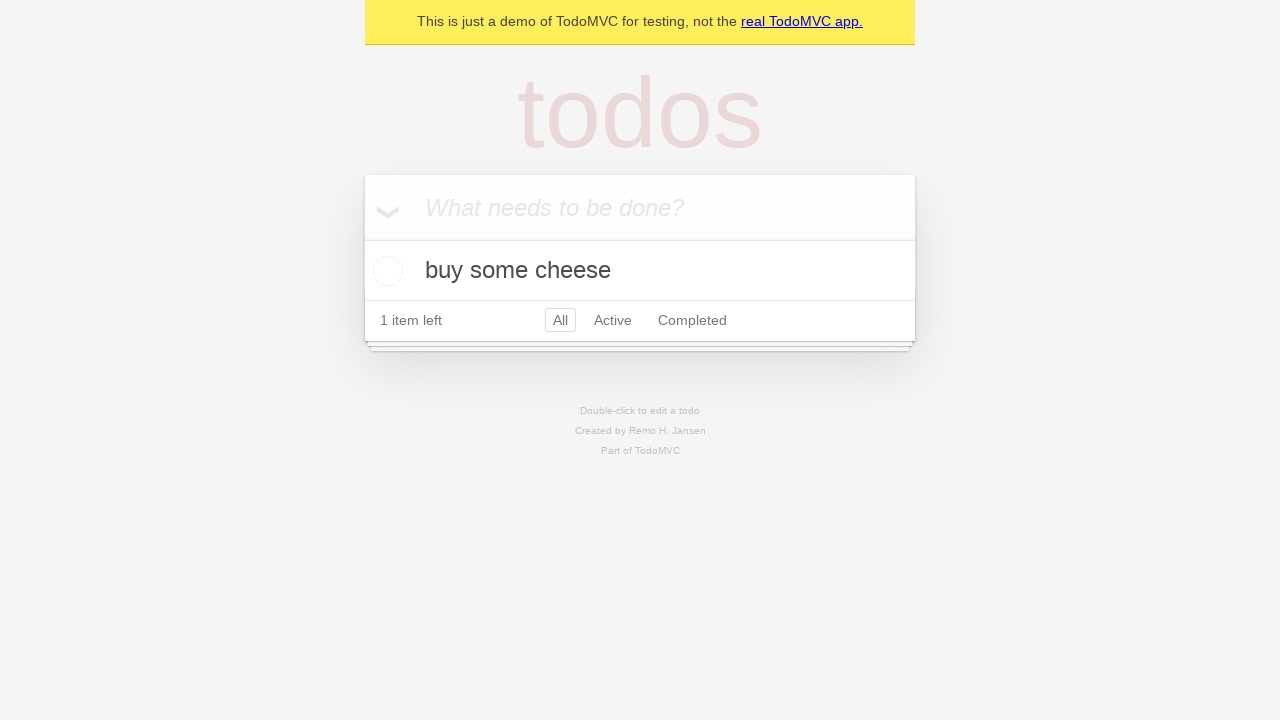

Filled todo input with 'feed the cat' on internal:attr=[placeholder="What needs to be done?"i]
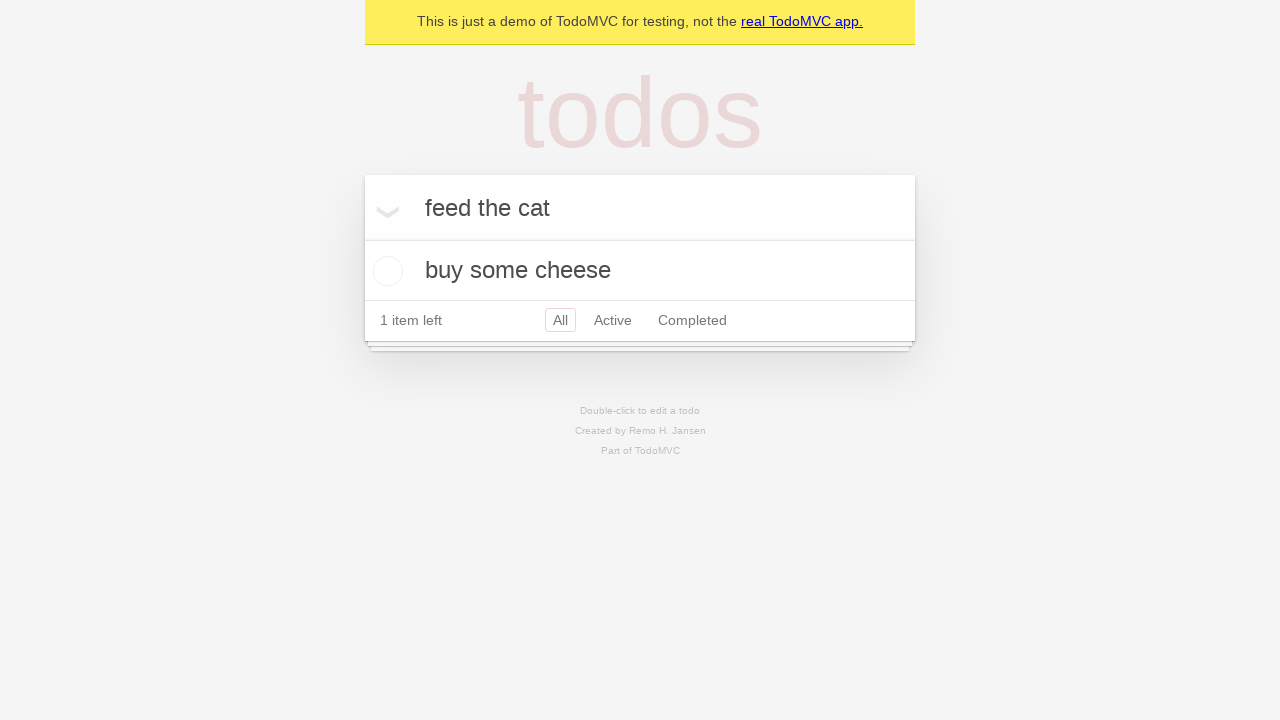

Pressed Enter to add second todo item on internal:attr=[placeholder="What needs to be done?"i]
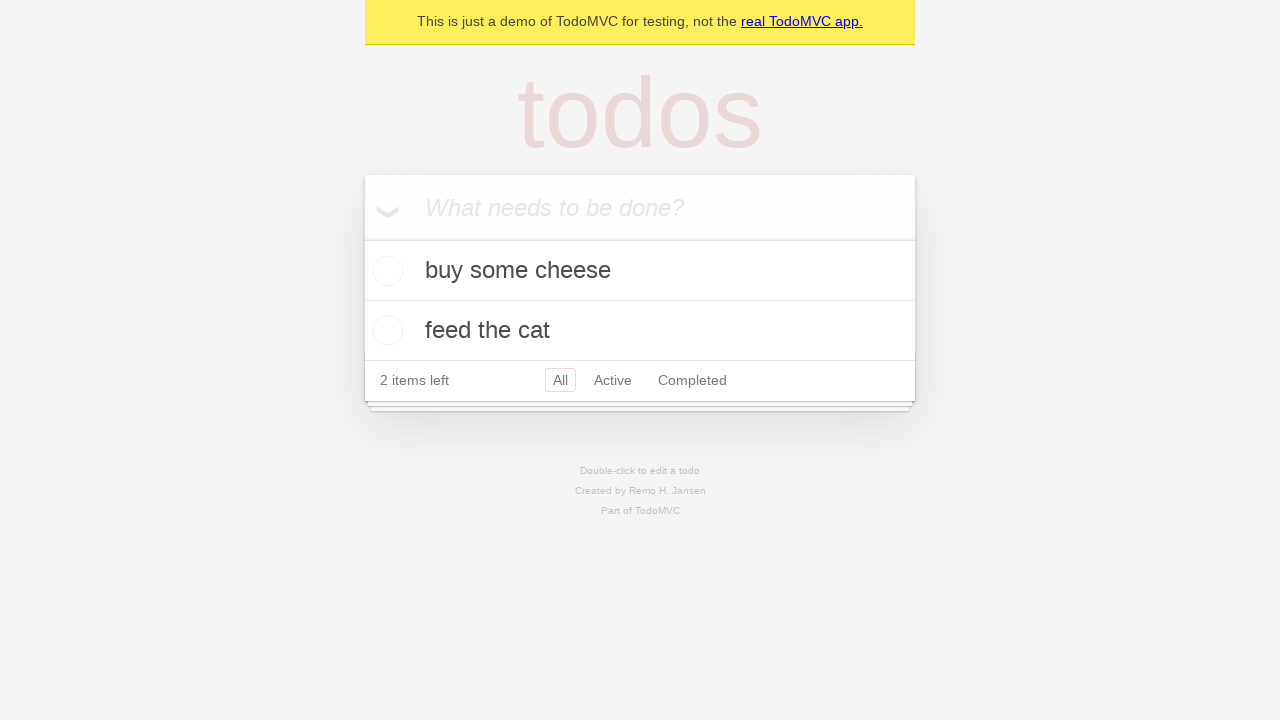

Counter updated to show 2 todo items
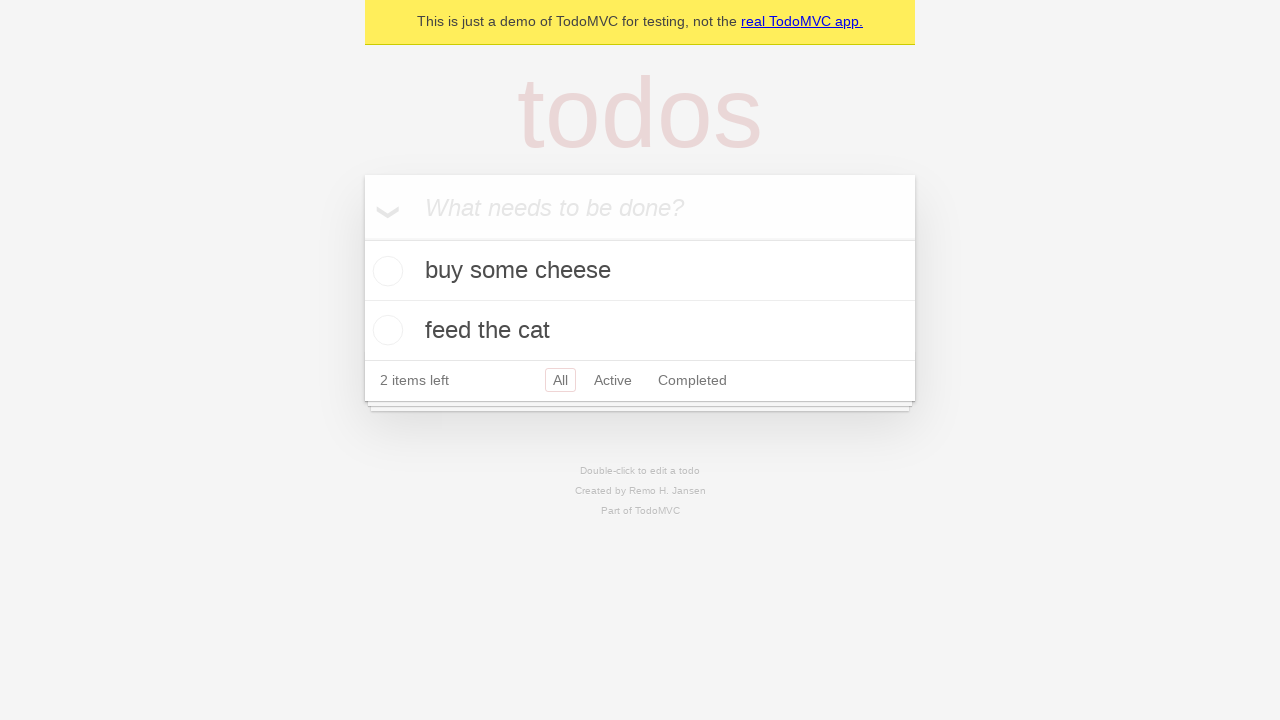

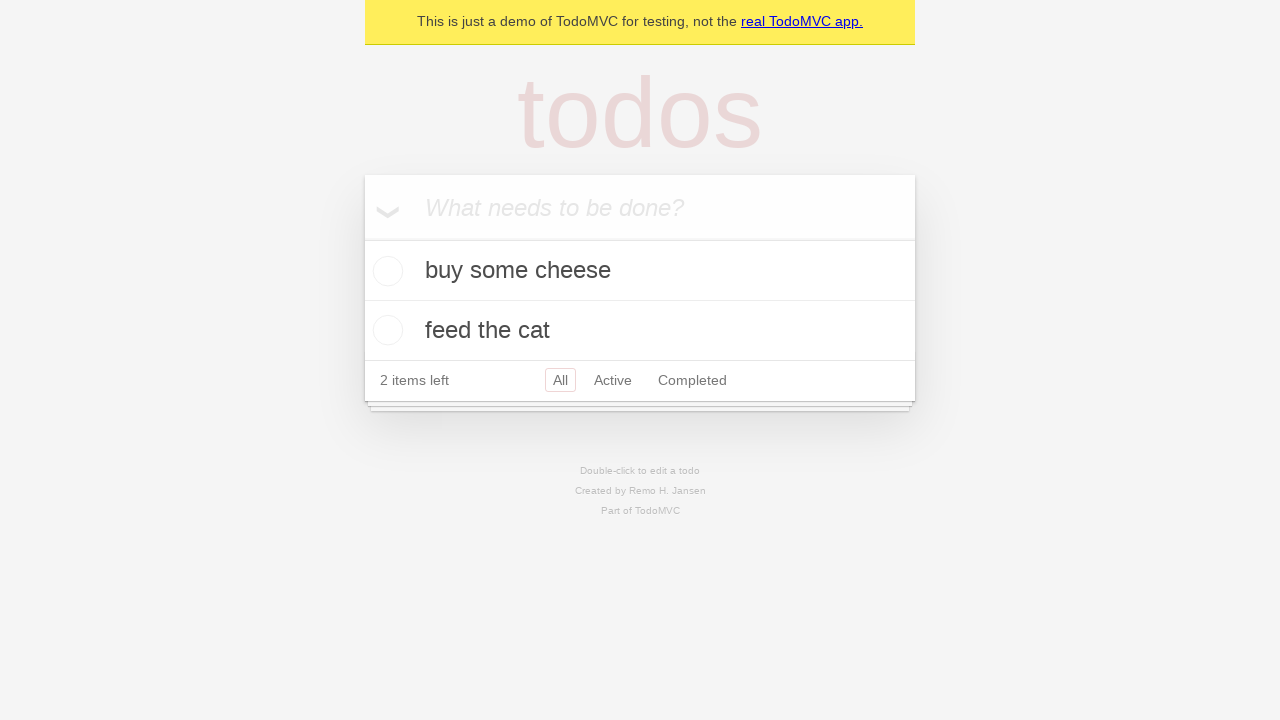